Tests handling of different types of JavaScript alerts (alert box, confirm box, and prompt box) by interacting with each type and verifying the output messages

Starting URL: https://www.hyrtutorials.com/p/alertsdemo.html

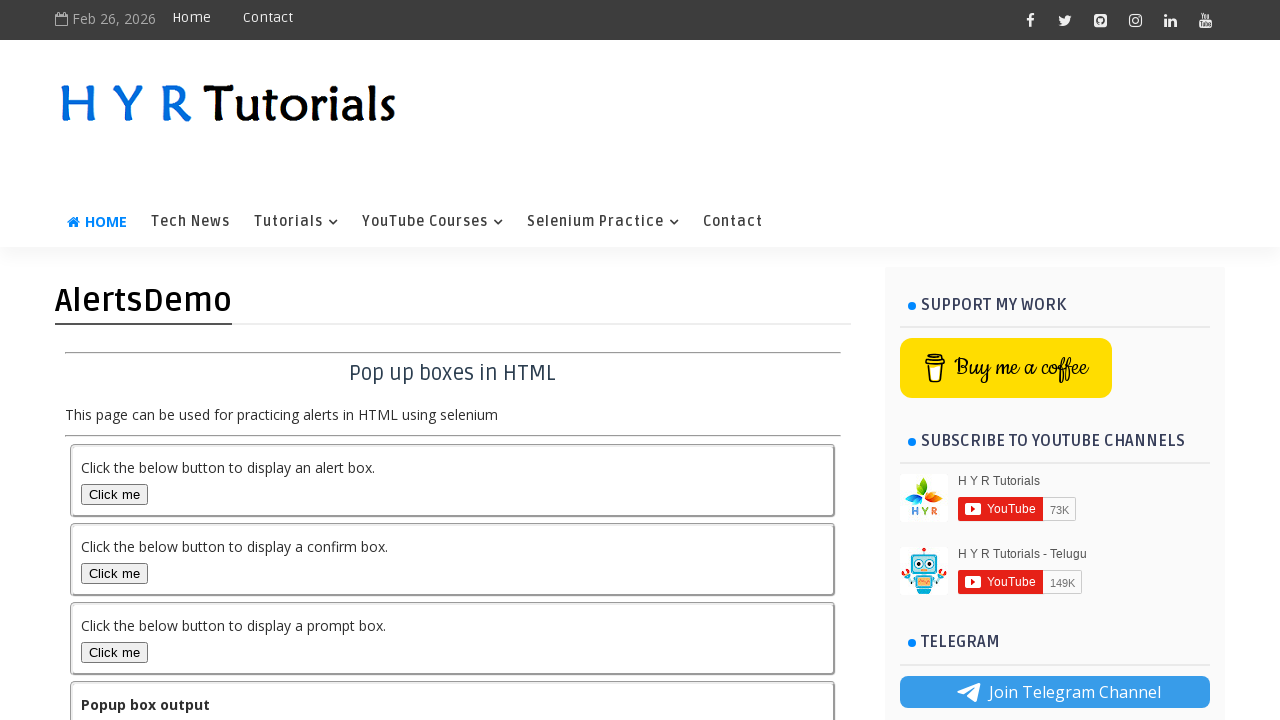

Clicked alert box button at (114, 494) on button#alertBox
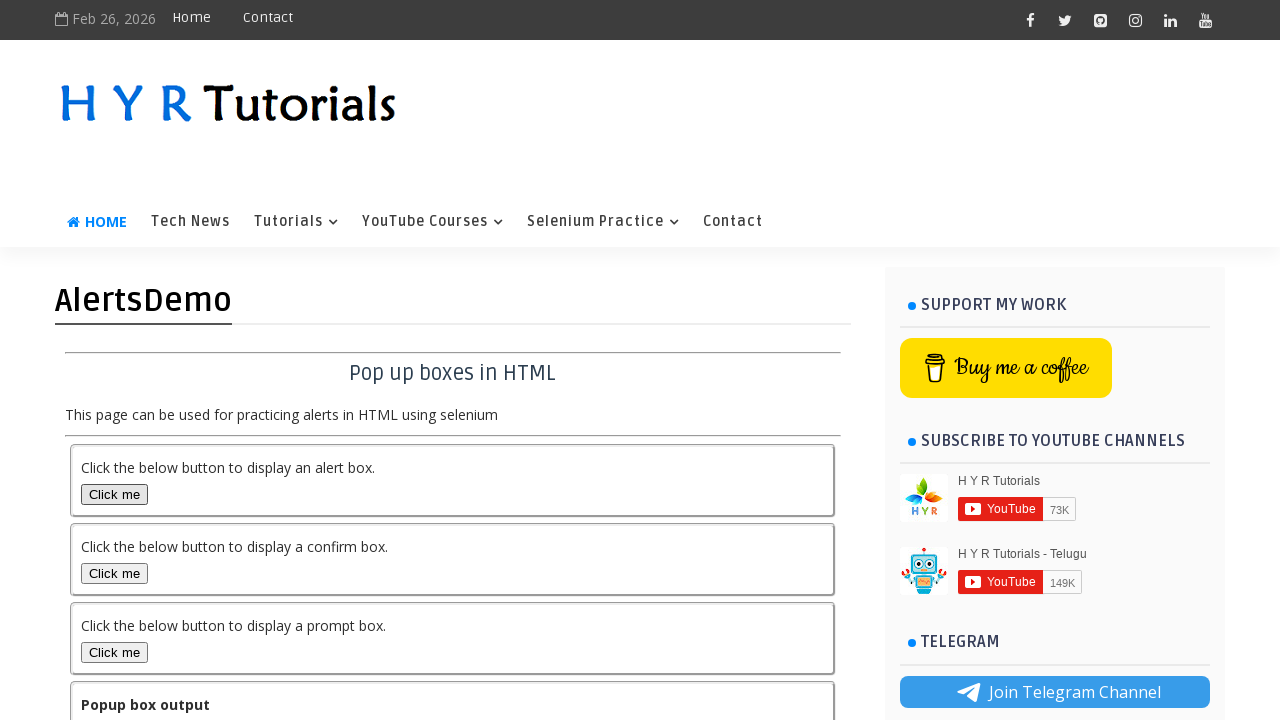

Set up handler to accept alert dialog
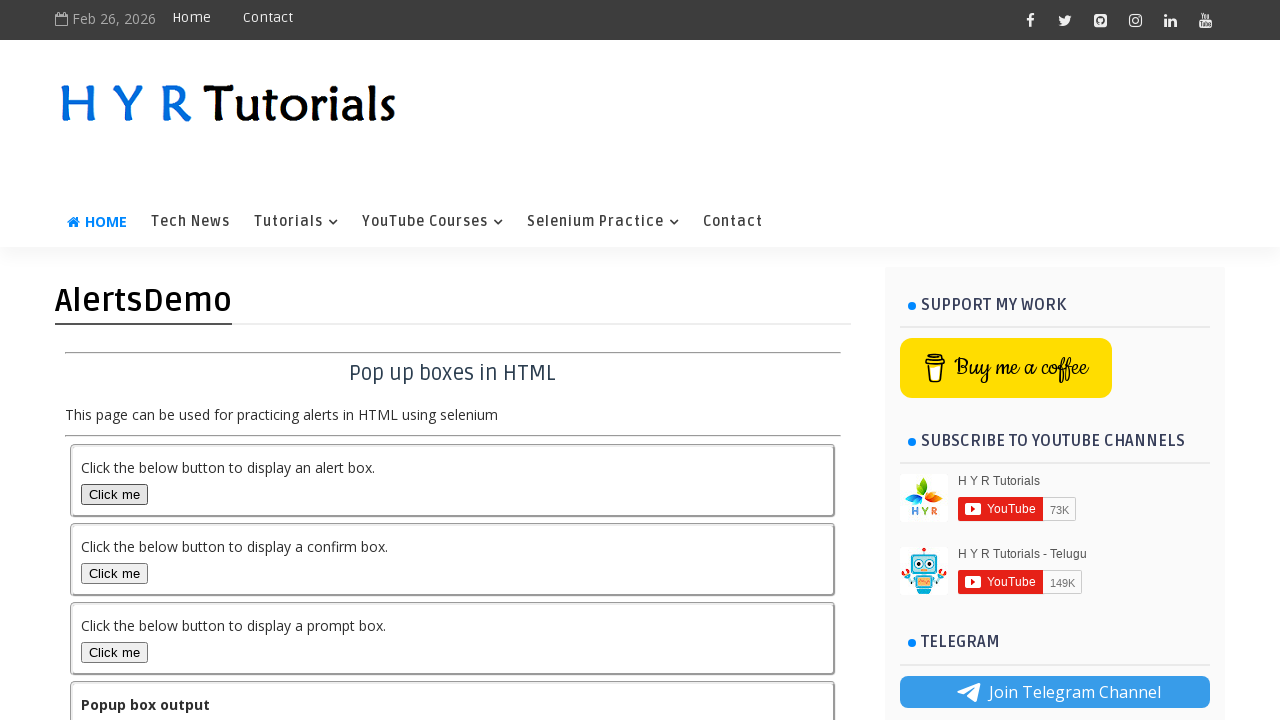

Alert dialog handled and output element loaded
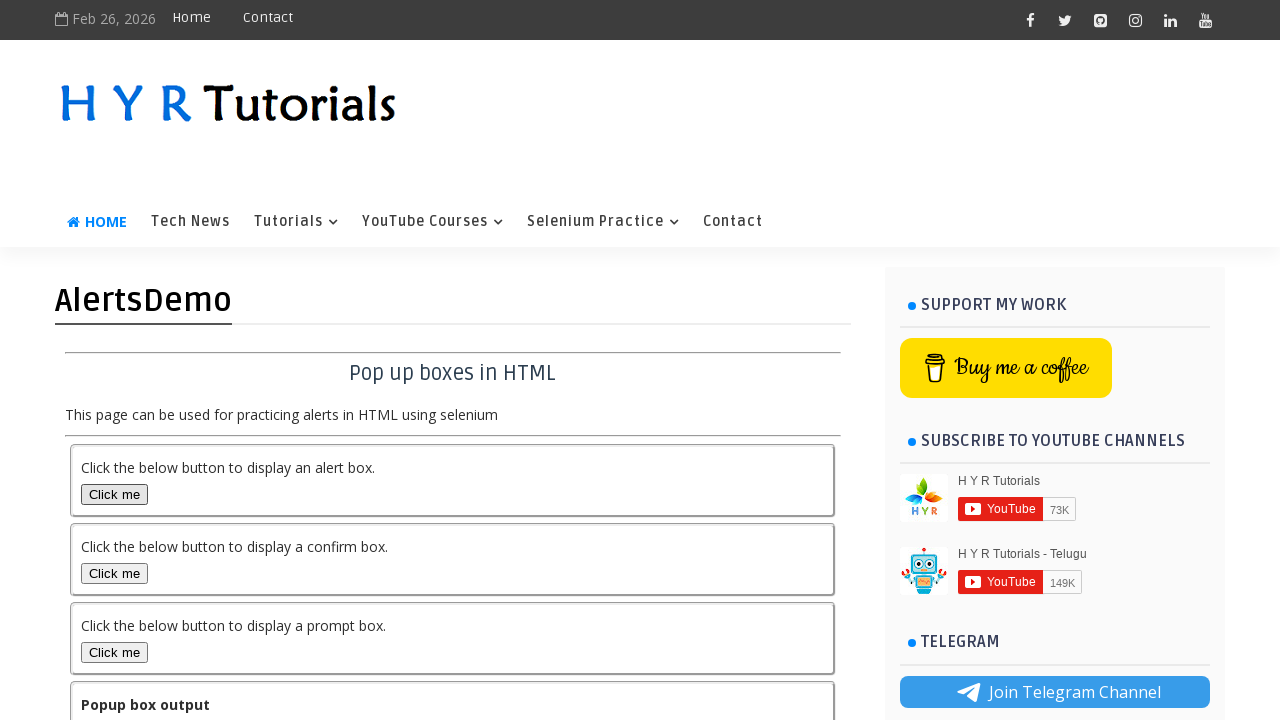

Clicked confirm box button at (114, 573) on button[onclick='confirmFunction()']
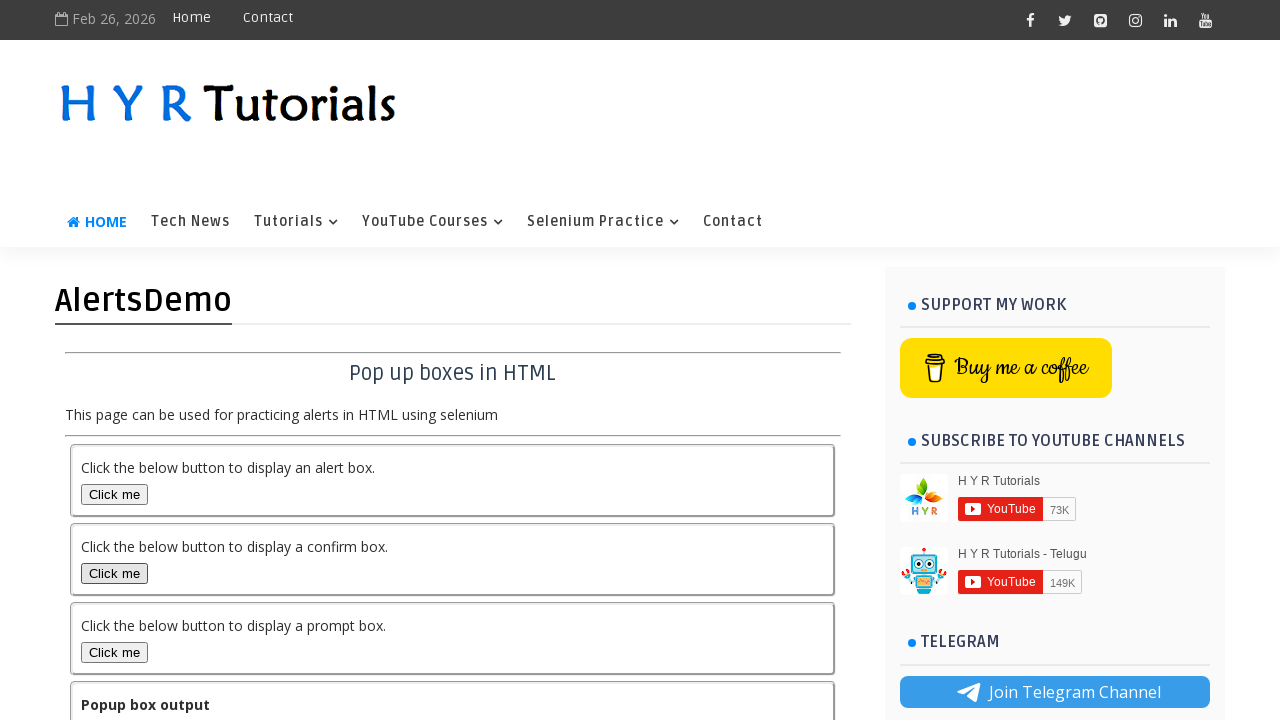

Set up handler to dismiss confirm dialog
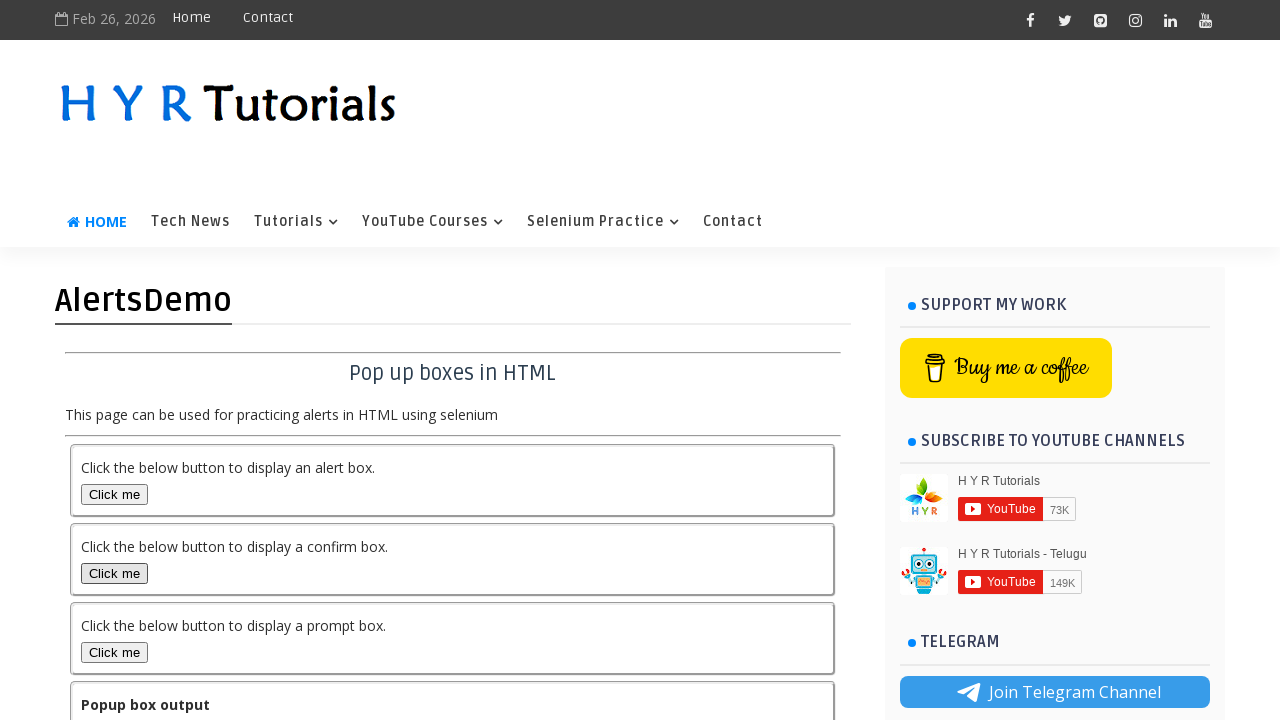

Confirm dialog dismissed and output element loaded
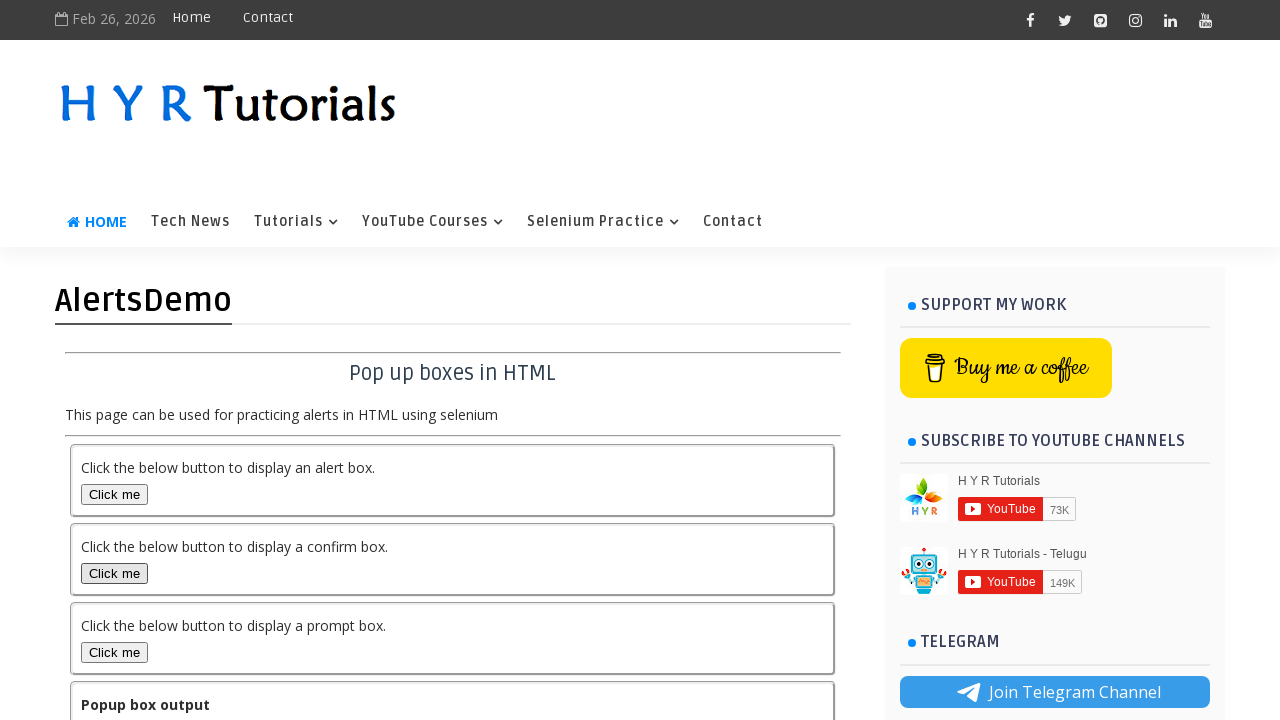

Clicked prompt box button at (114, 652) on button#promptBox
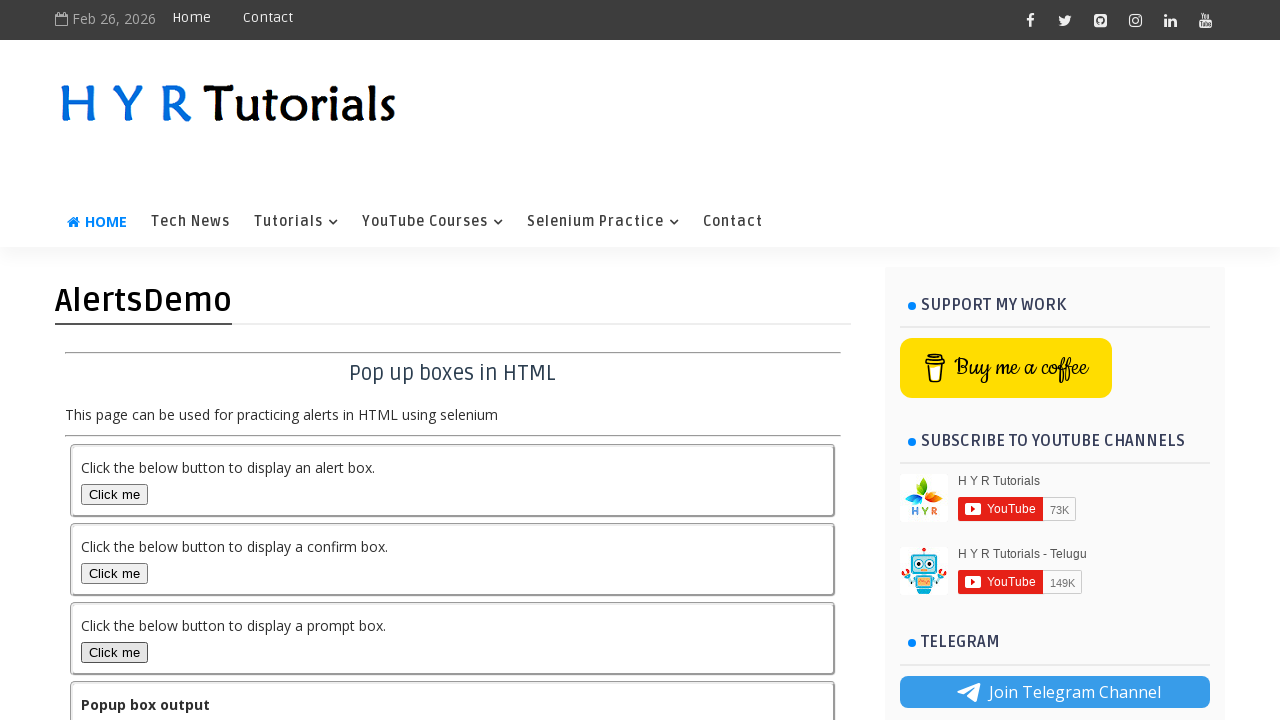

Set up handler to accept prompt dialog and enter 'Ajay'
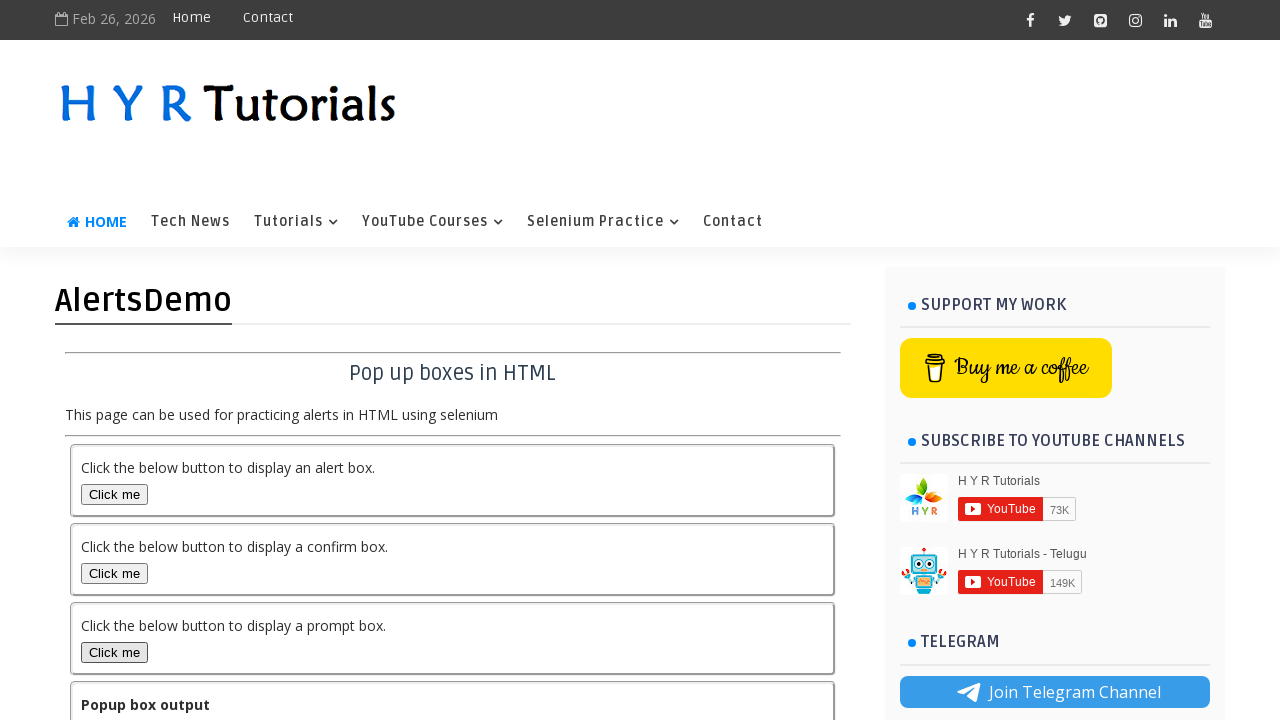

Prompt dialog handled with text input and output element loaded
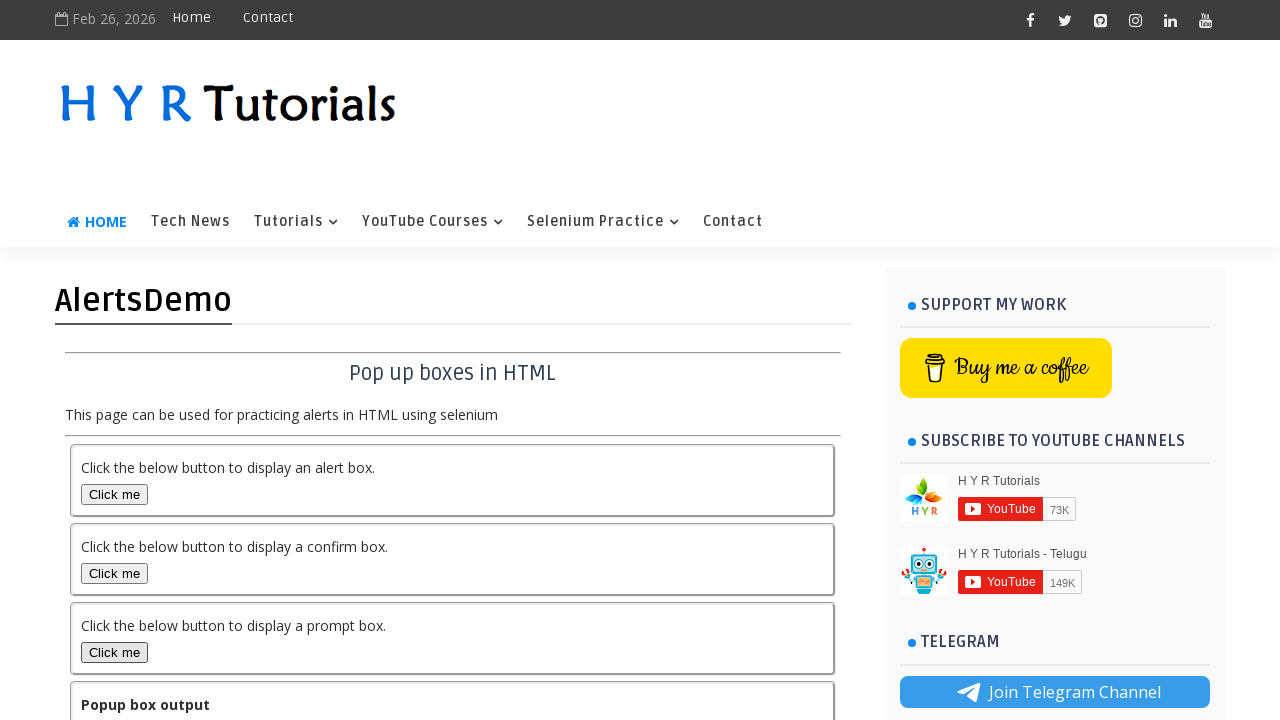

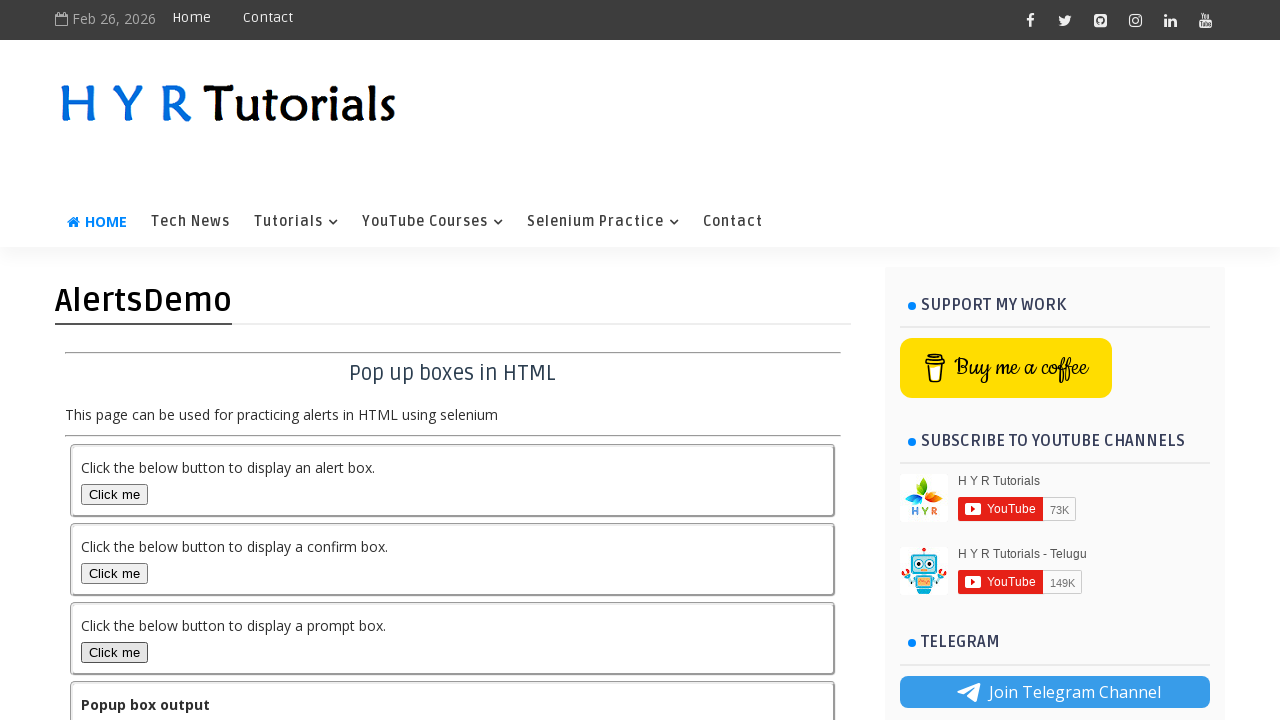